Tests the registration form flow on Nepal Police OPCR portal by selecting the "I am Nepali" checkbox, clicking Next, and verifying the First Name input field is visible and enabled.

Starting URL: https://opcr.nepalpolice.gov.np/#/register

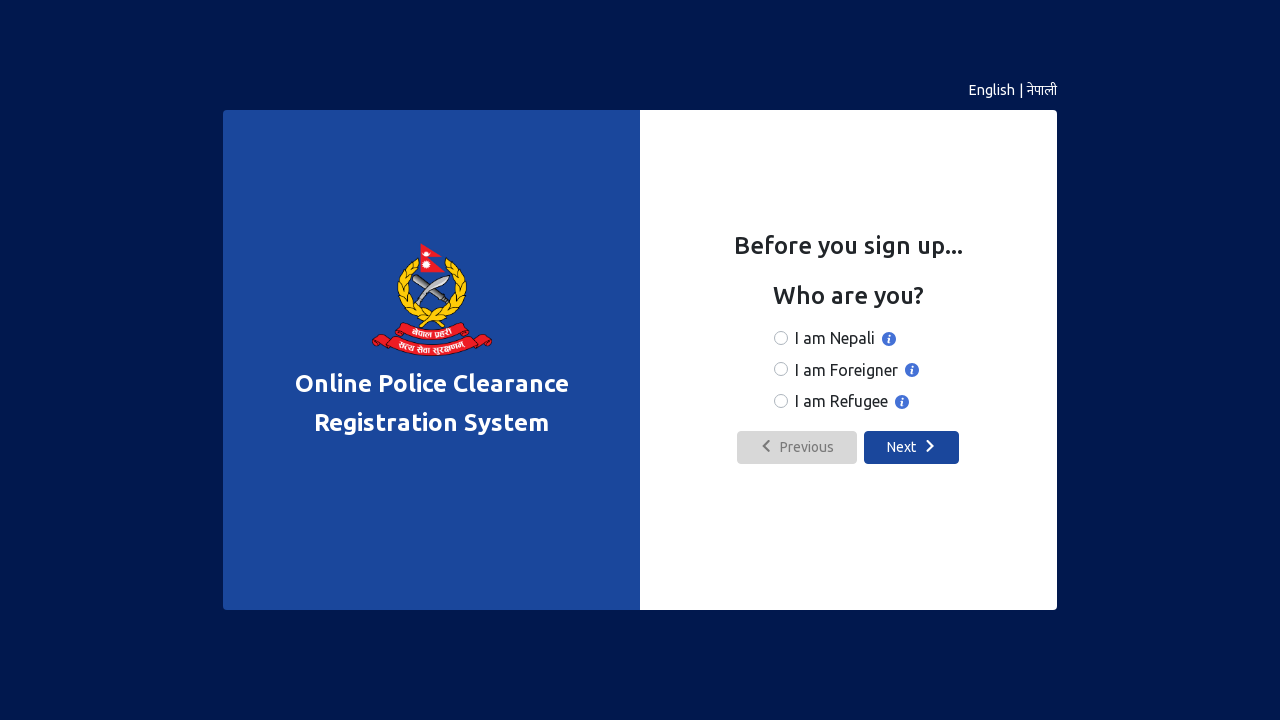

Waited for 'I am Nepali' checkbox label to be visible
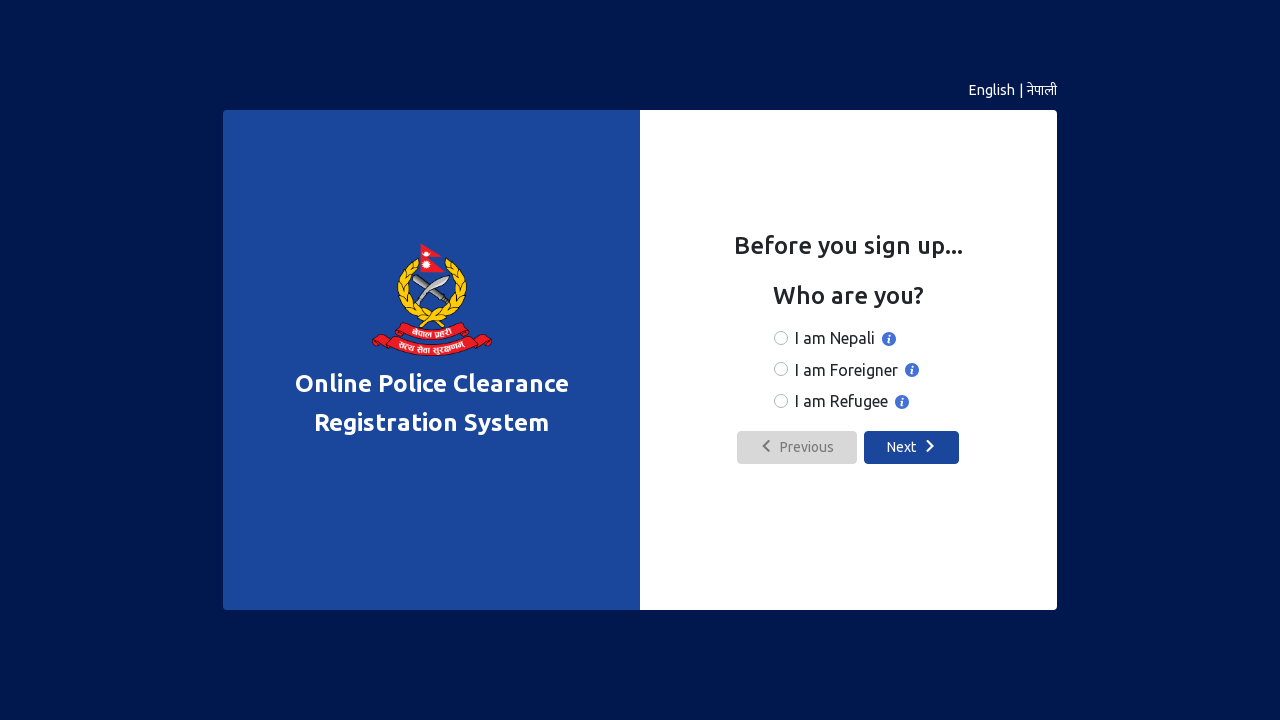

Clicked 'I am Nepali' checkbox at (835, 338) on xpath=//label[normalize-space()='I am Nepali']
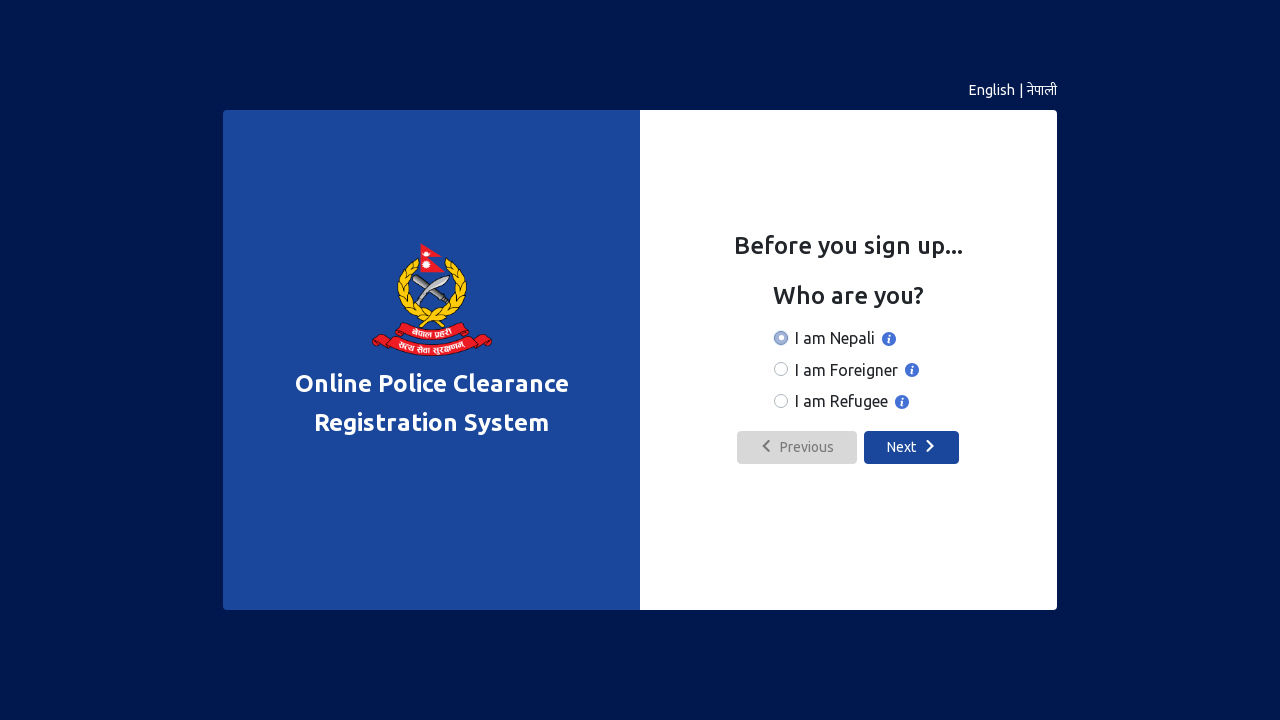

Waited for Next button to be visible
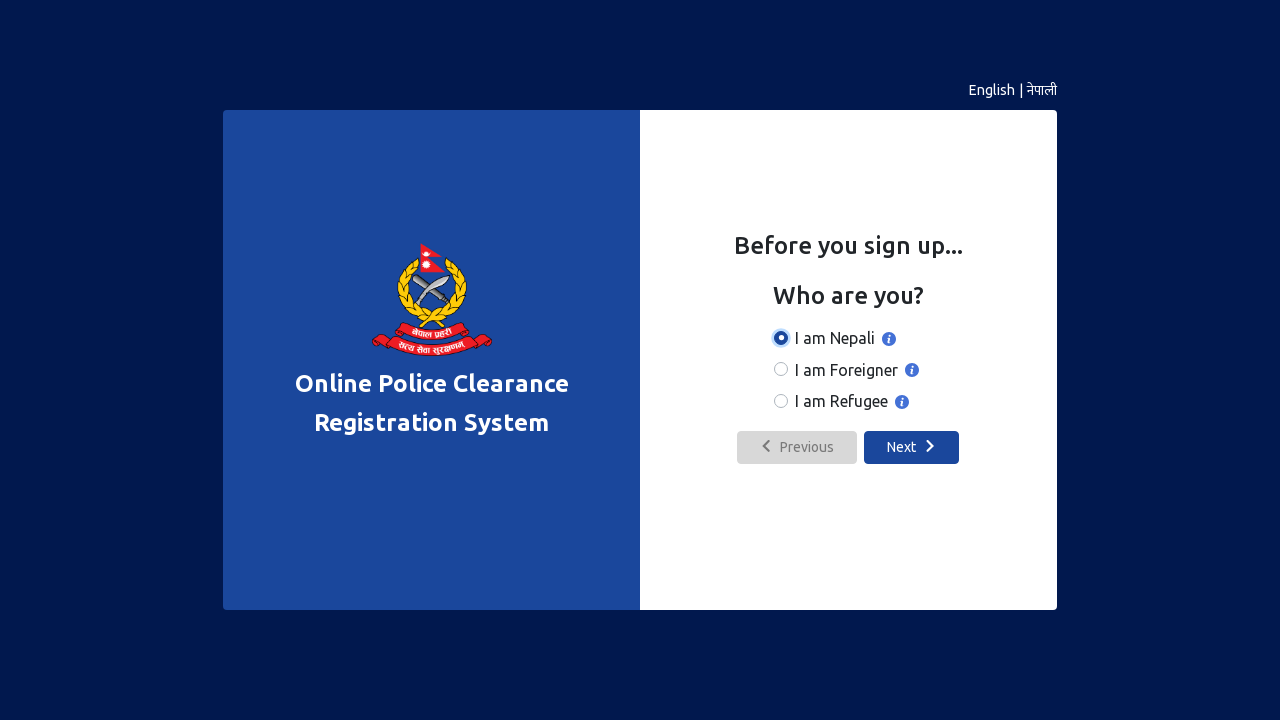

Clicked Next button to proceed to next registration step at (912, 447) on xpath=//button[normalize-space()='Next']
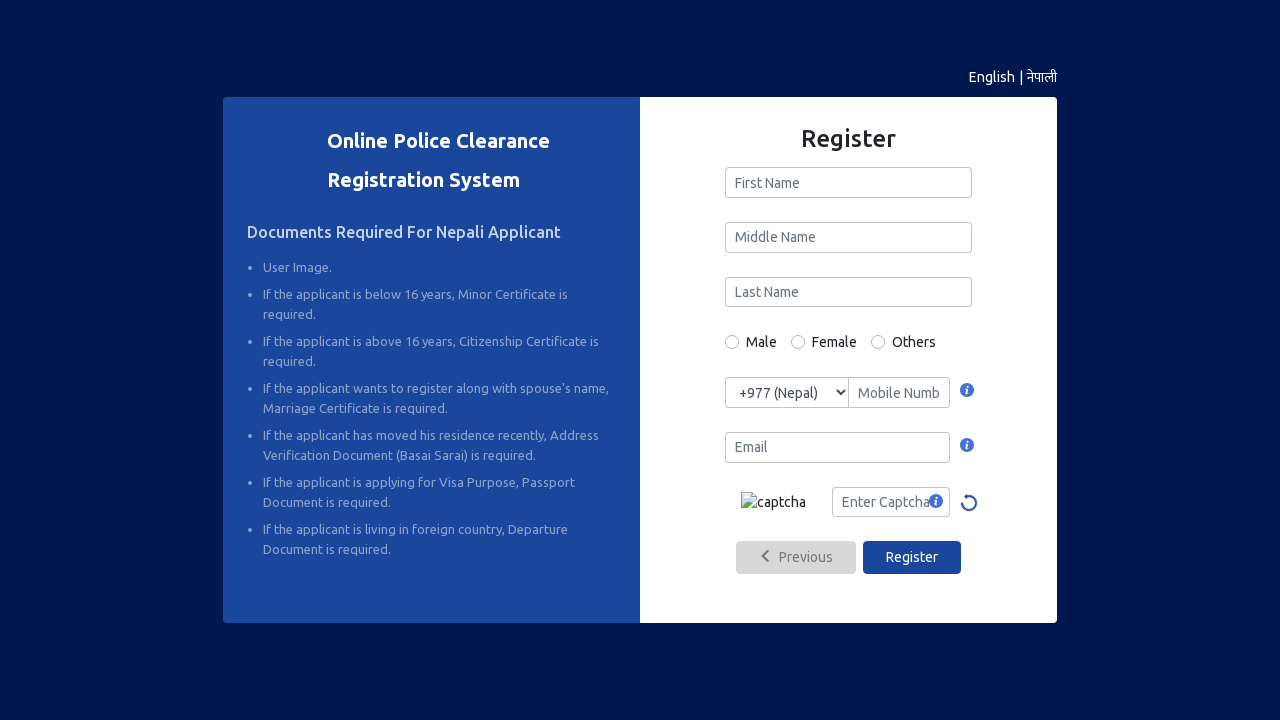

Waited for First Name input field to be visible and enabled
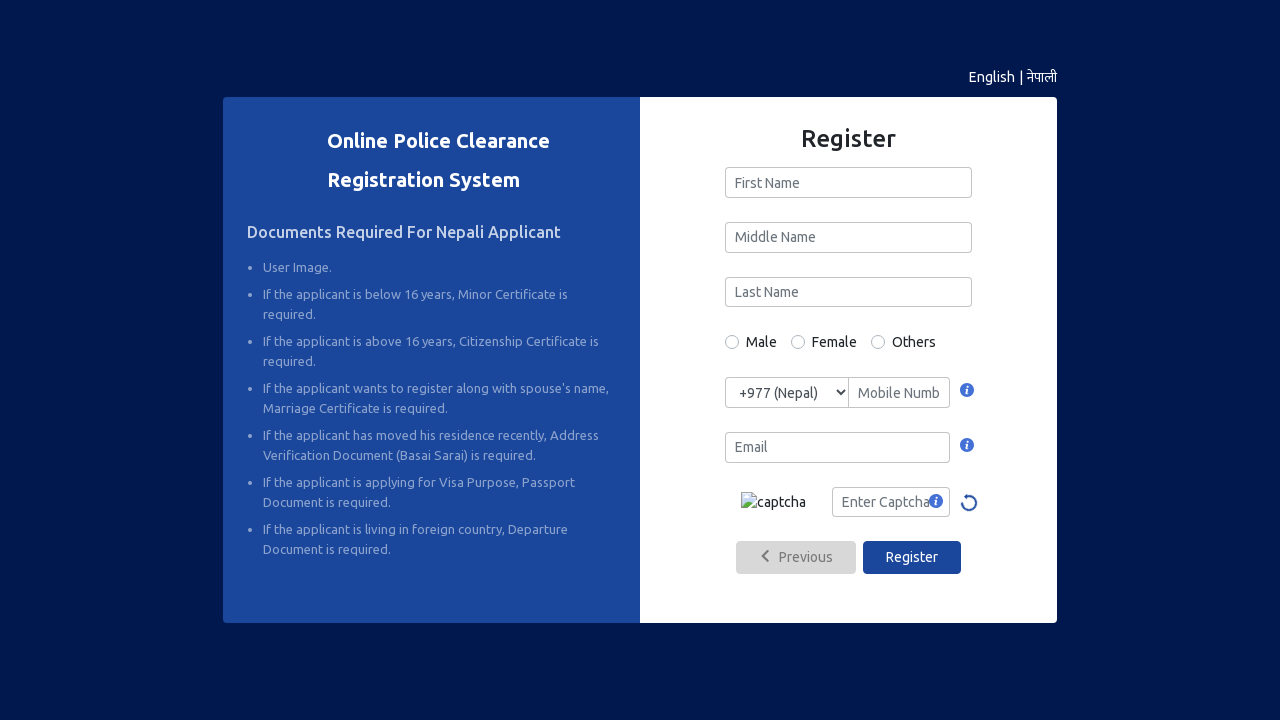

Clicked First Name input field at (848, 179) on xpath=//input[@placeholder='First Name']
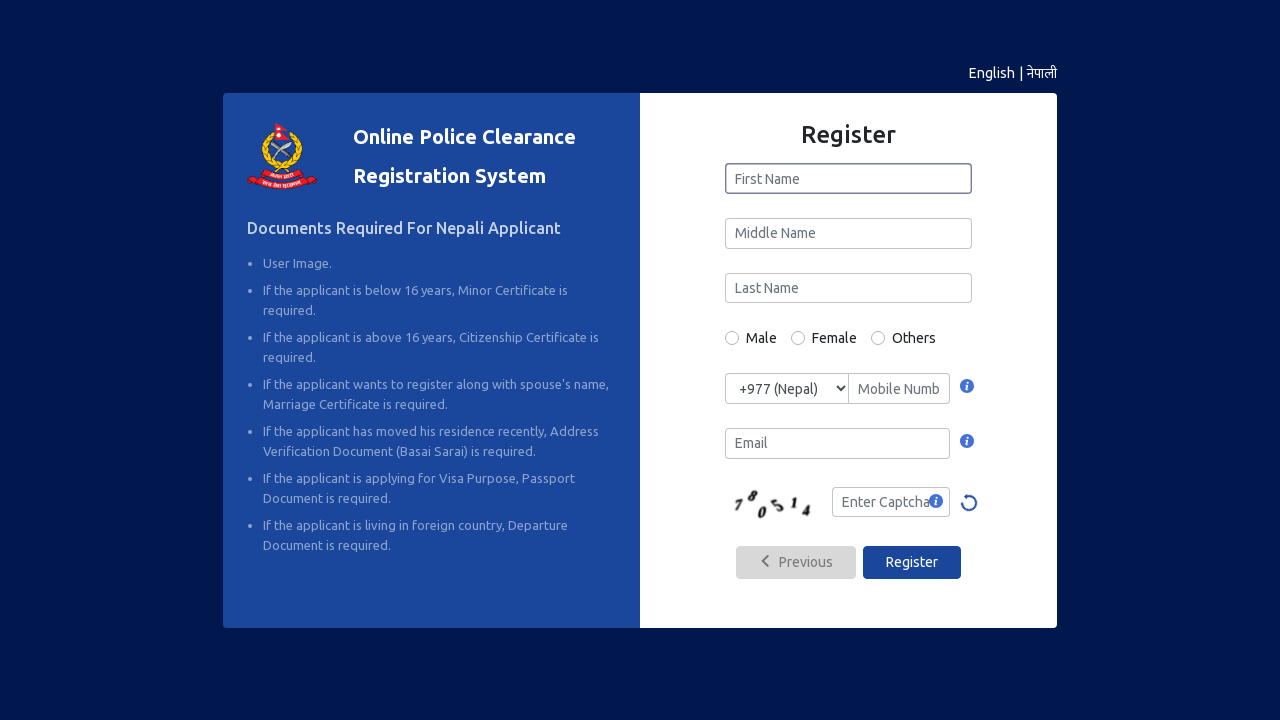

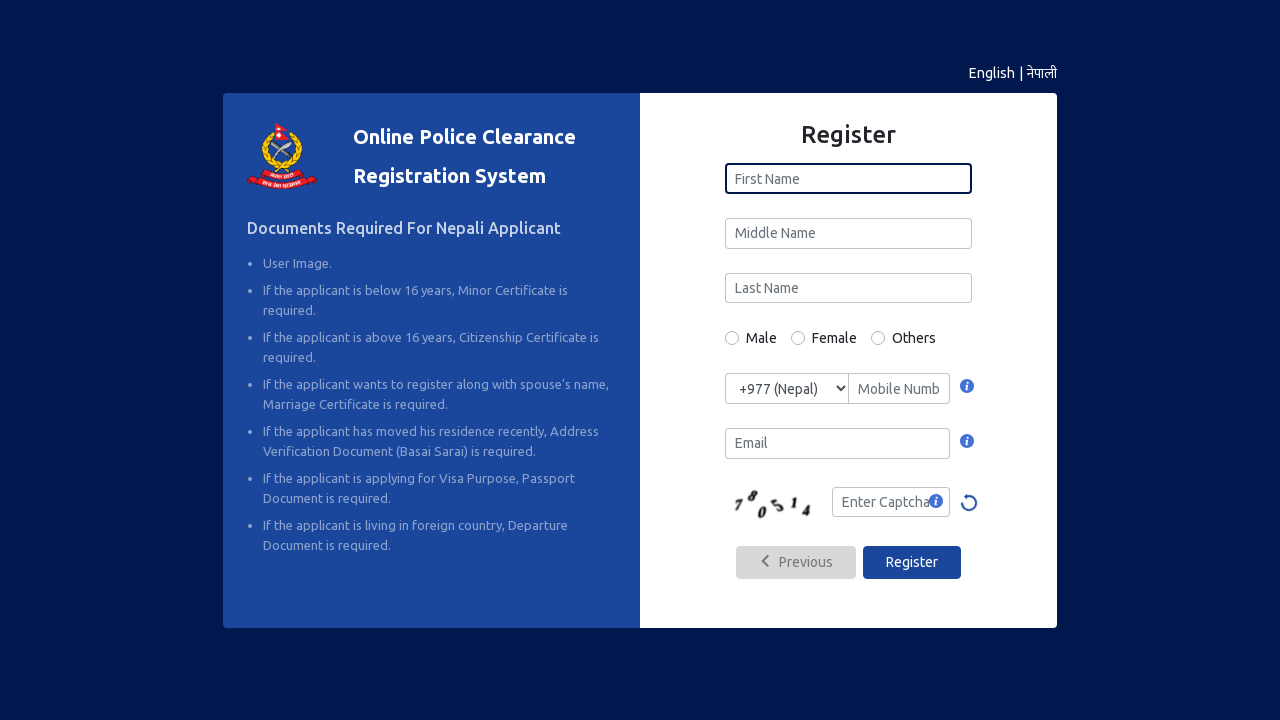